Tests a vegetable shopping website by searching for products containing "ca", verifying 4 products are visible, adding items to cart, and checking the brand logo text

Starting URL: https://rahulshettyacademy.com/seleniumPractise/#/

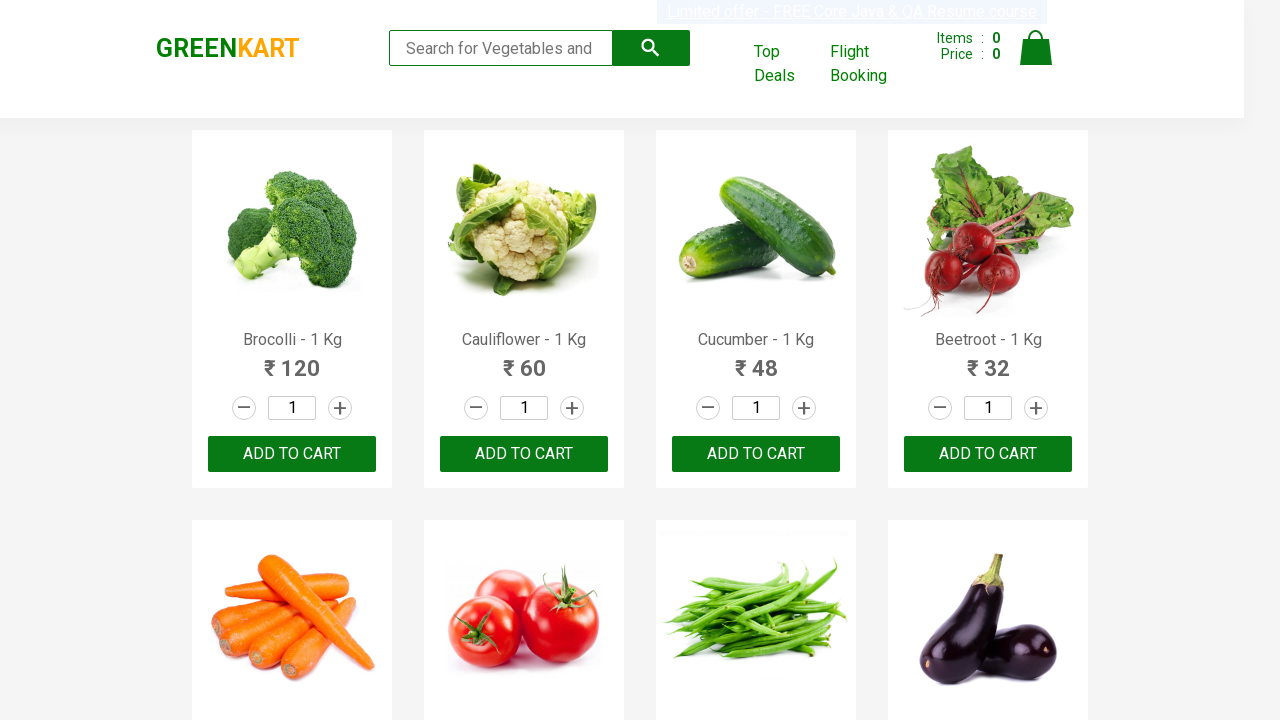

Typed 'ca' in the search field on .search-keyword
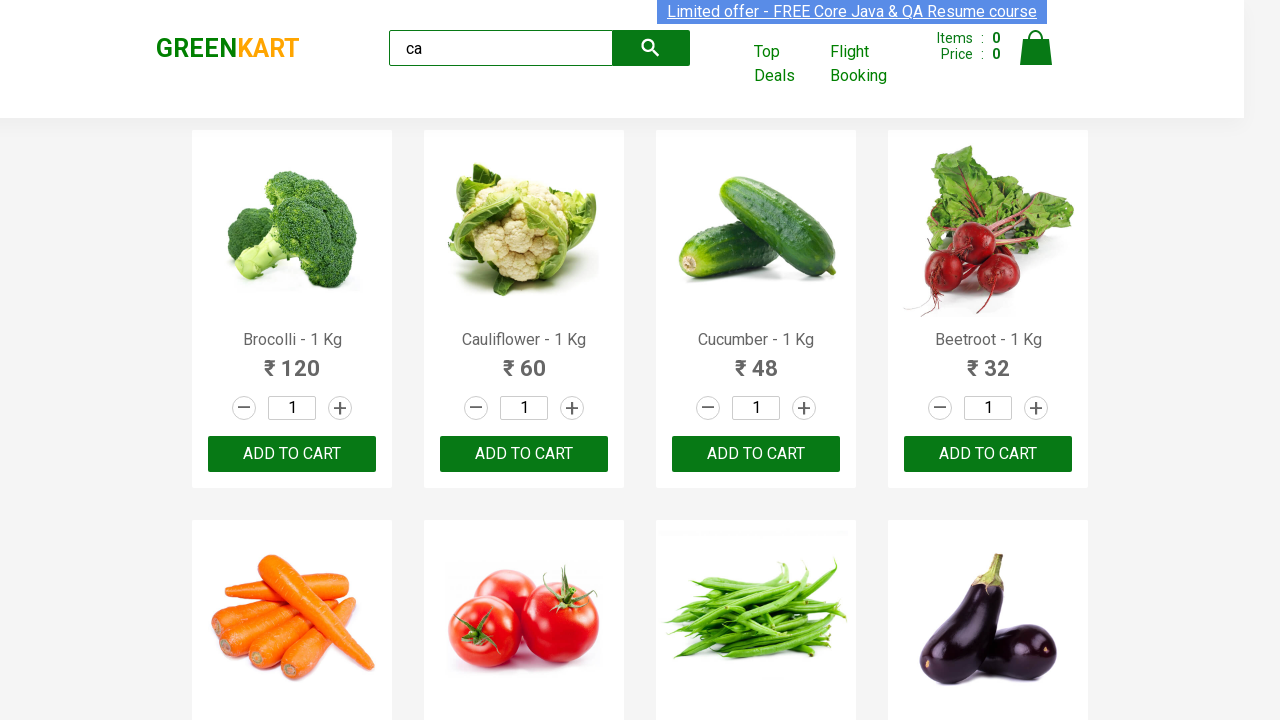

Waited 2 seconds for search results to load
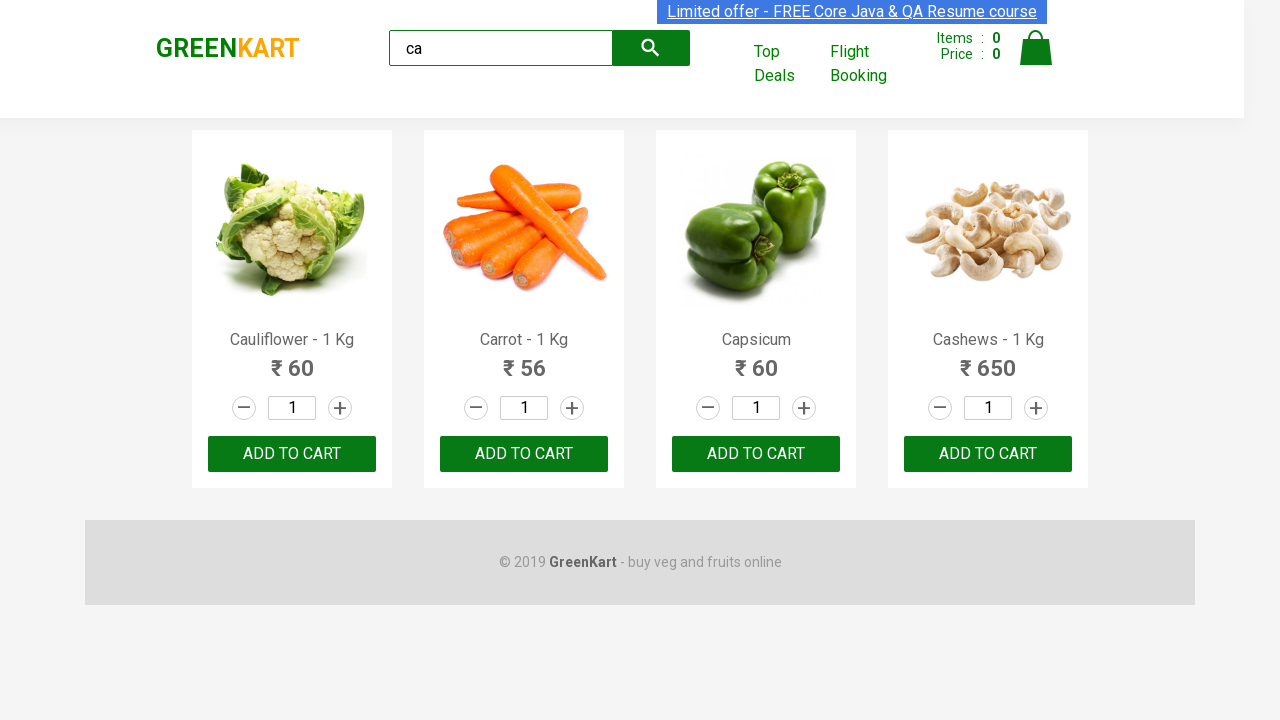

Verified visible product elements are present
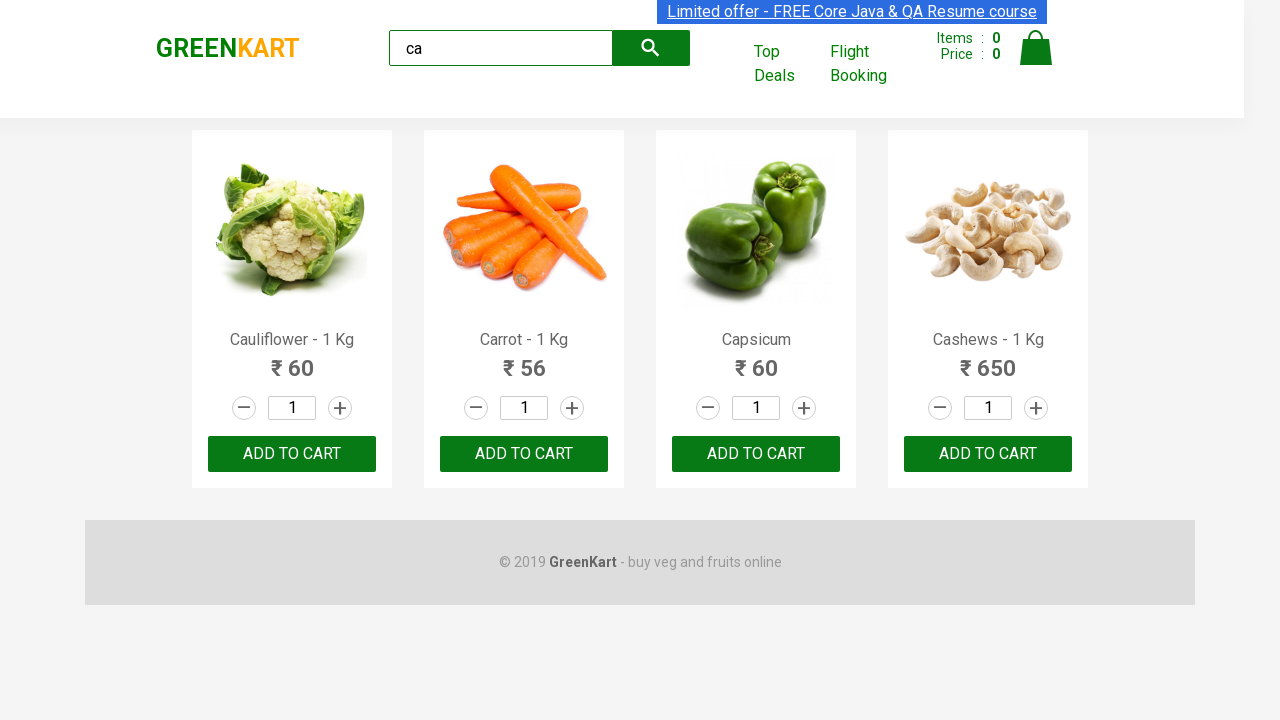

Clicked 'ADD TO CART' button on the third product at (756, 454) on .products .product >> nth=2 >> text=ADD TO CART
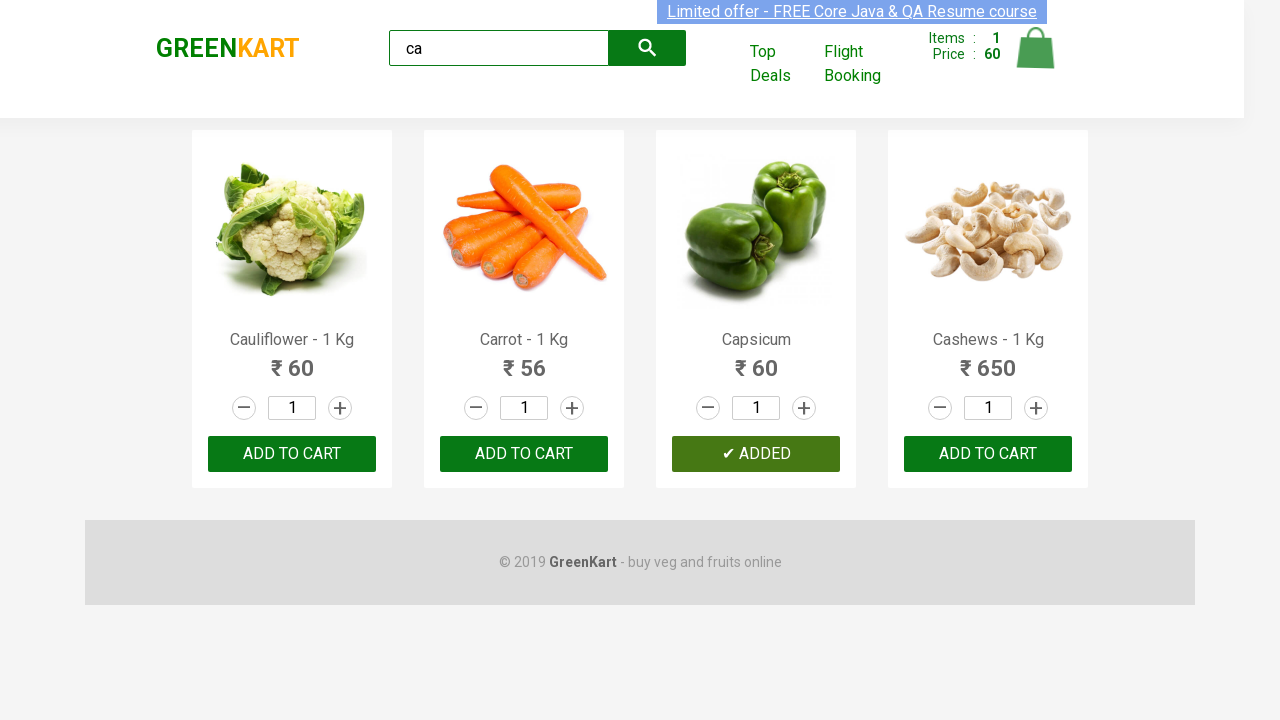

Found and clicked 'ADD TO CART' for Cashews product at index 3 at (988, 454) on .products .product >> nth=3 >> button
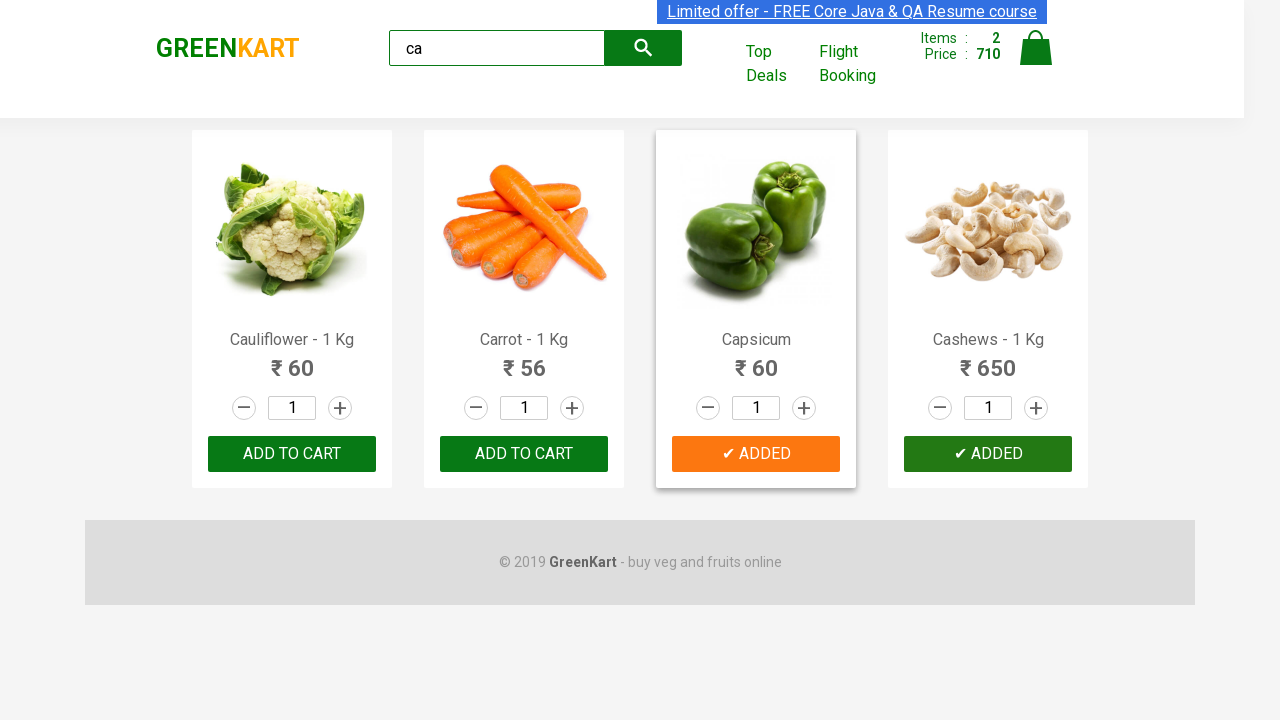

Verified brand logo text is 'GREENKART'
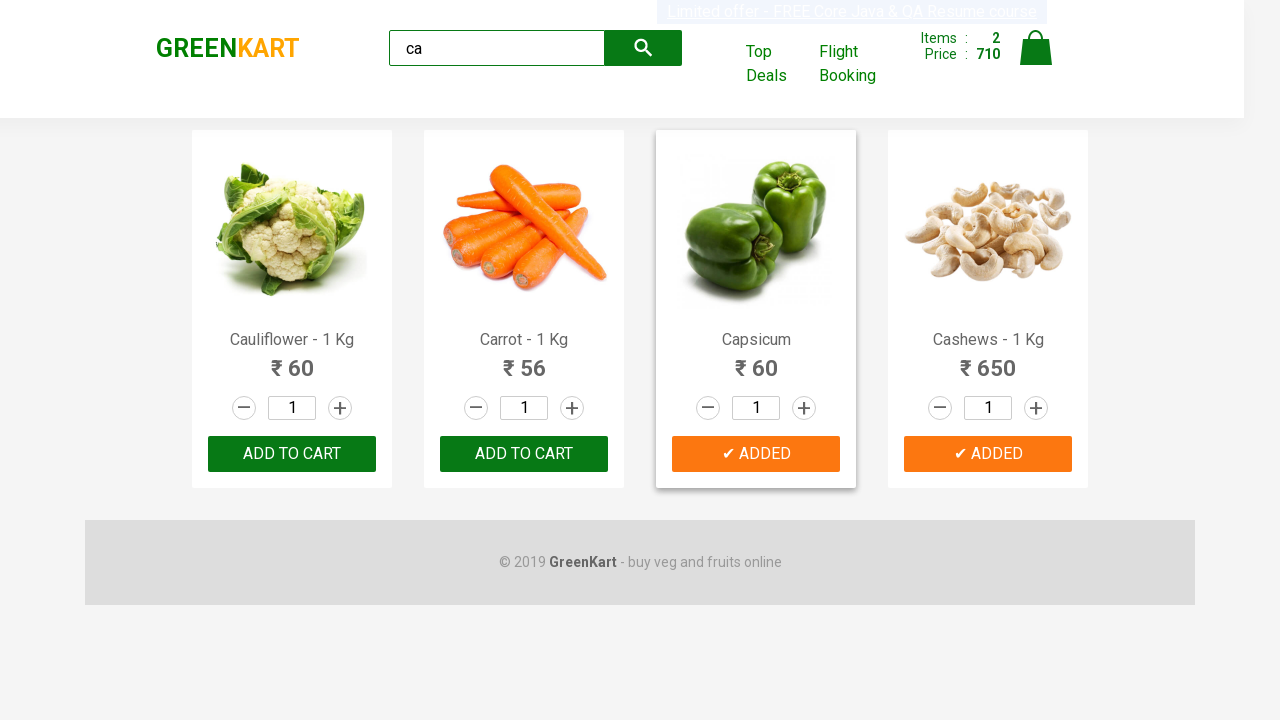

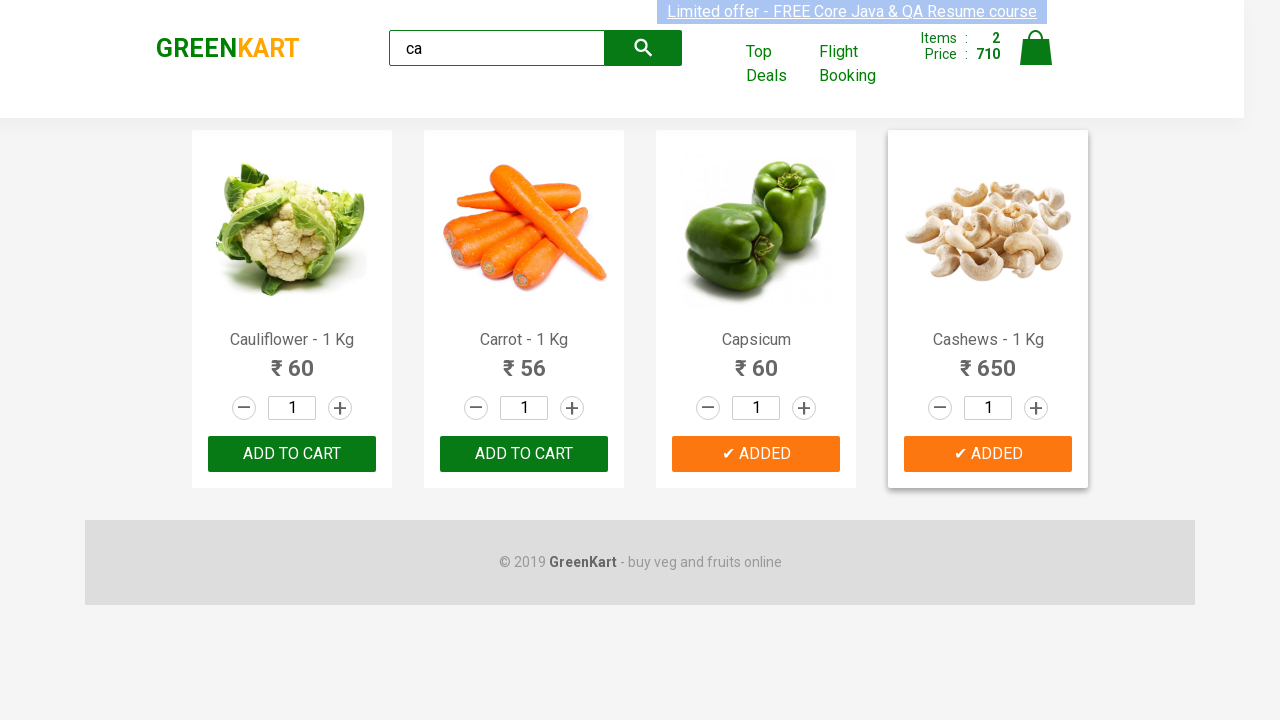